Tests navigation to the Tables page by clicking a partial link text and verifies the table content is accessible by waiting for a specific table cell.

Starting URL: http://the-internet.herokuapp.com

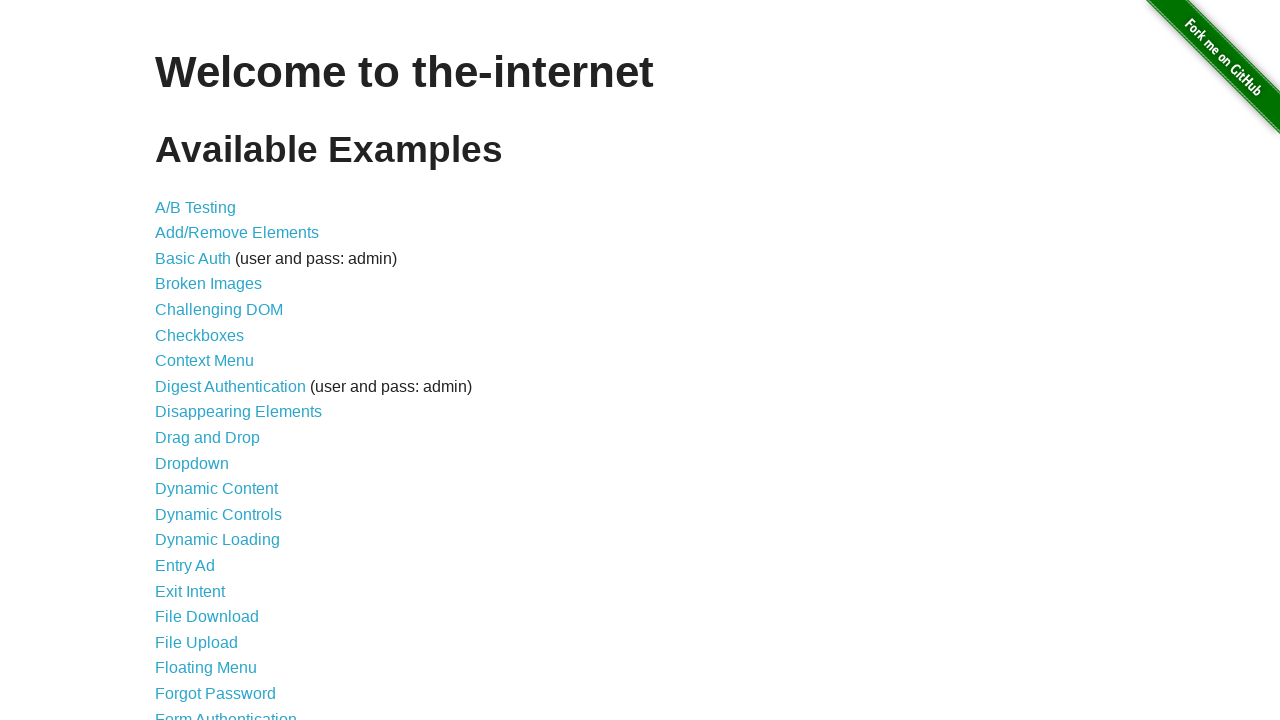

Navigated to the-internet.herokuapp.com homepage
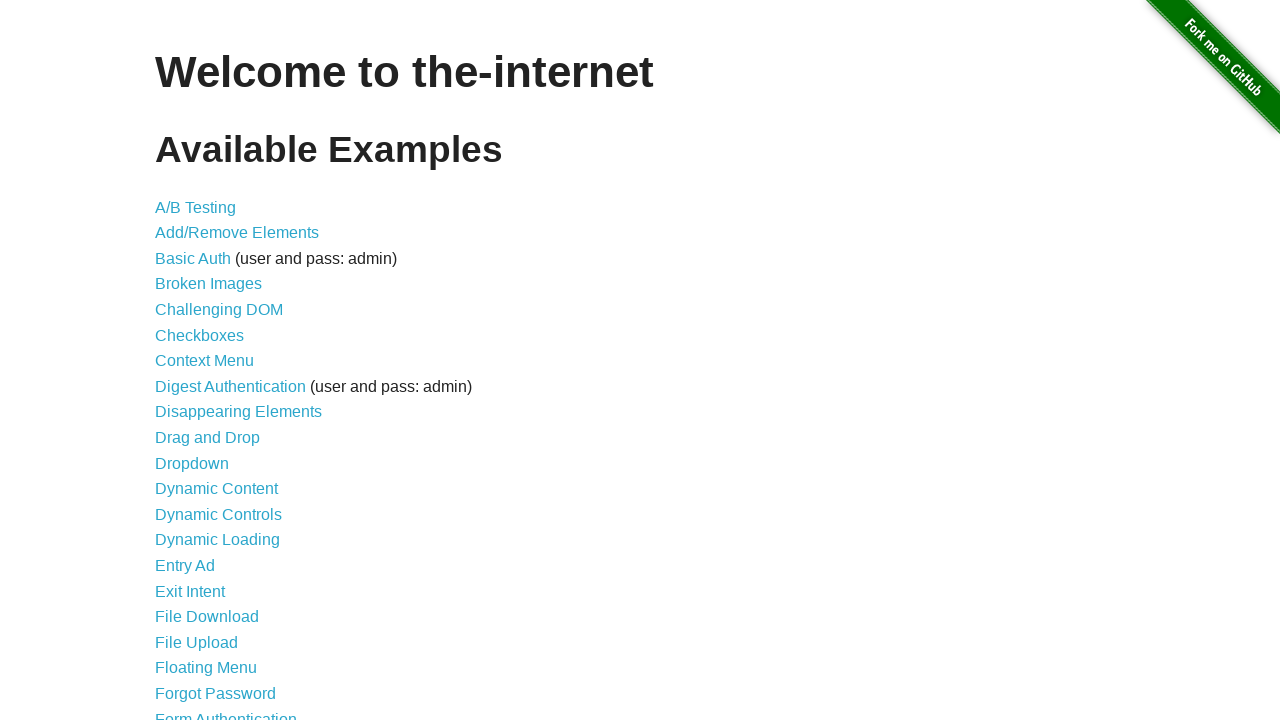

Clicked on Tables link using partial text match at (230, 574) on a:has-text('Tables')
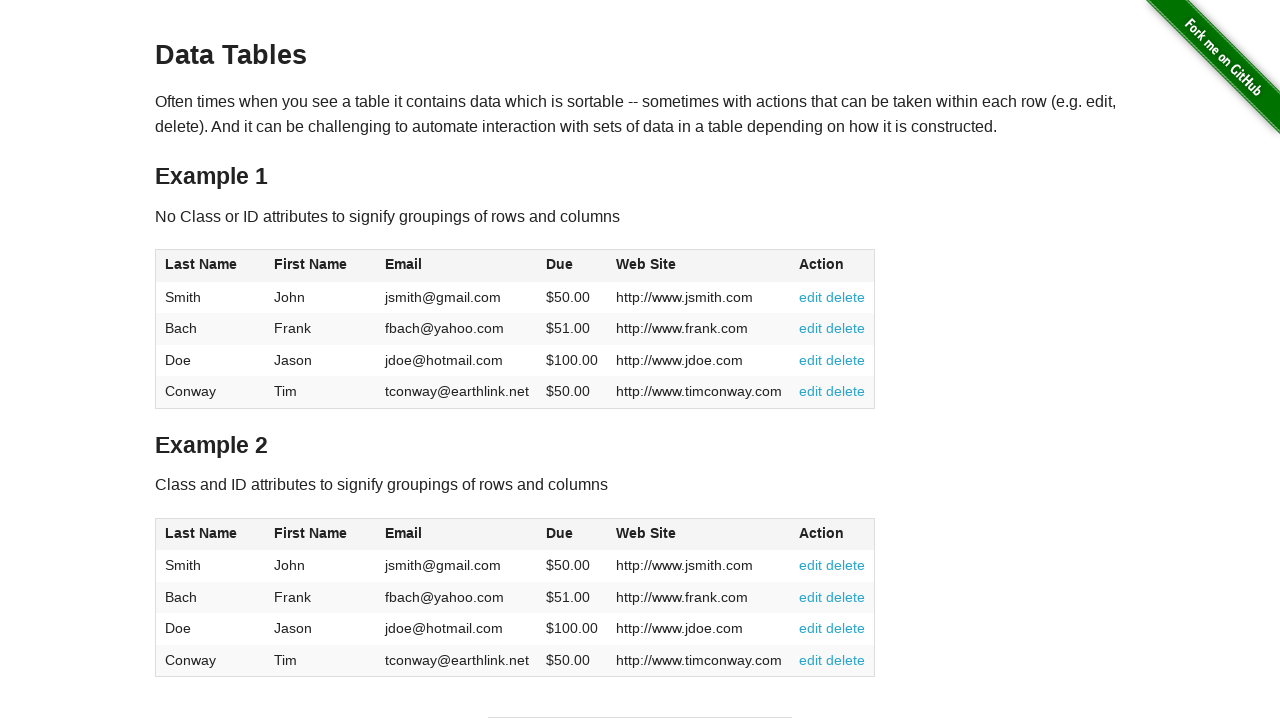

Waited for table content to load and verified first cell is accessible
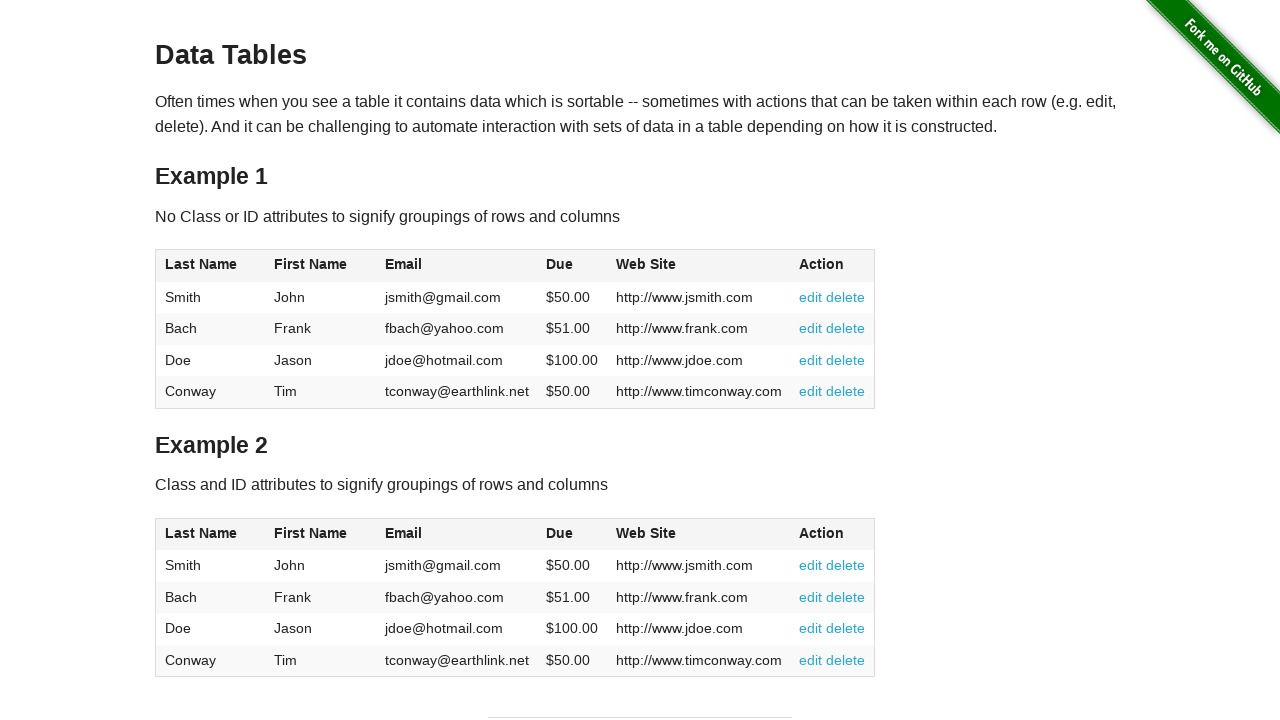

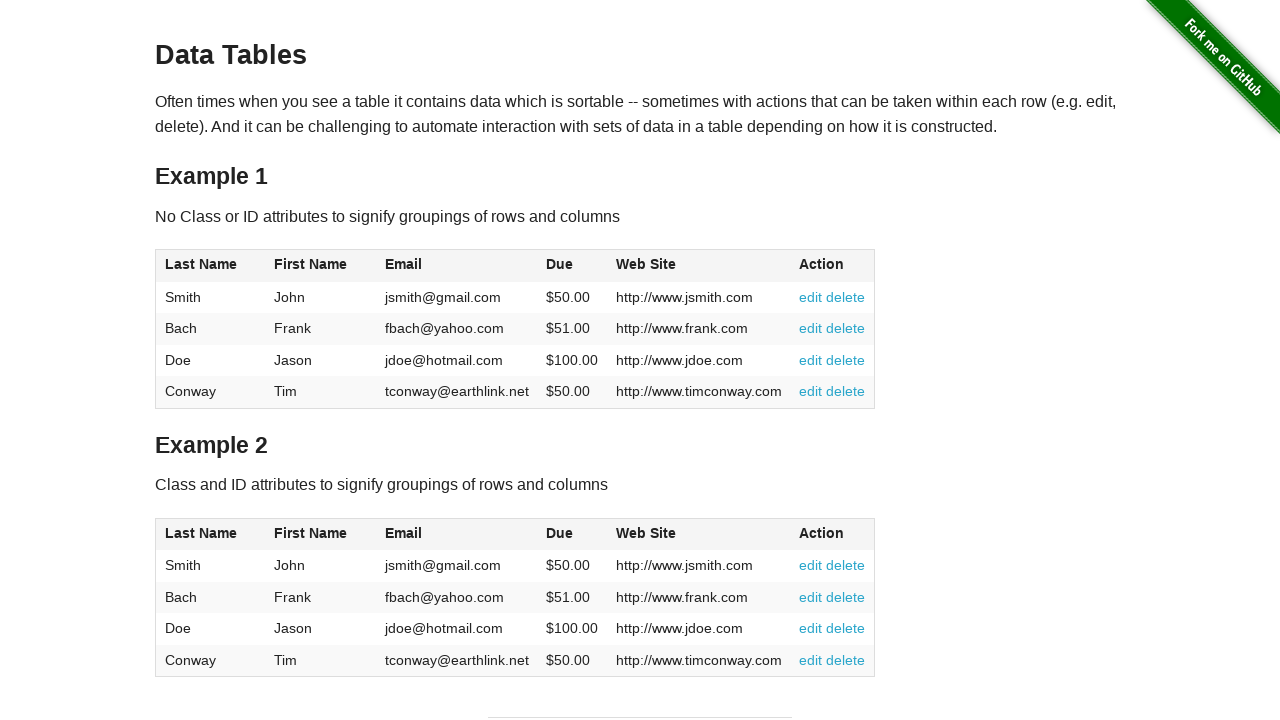